Tests window handling functionality by opening a new window, switching between windows, and verifying content in both windows

Starting URL: https://the-internet.herokuapp.com/windows

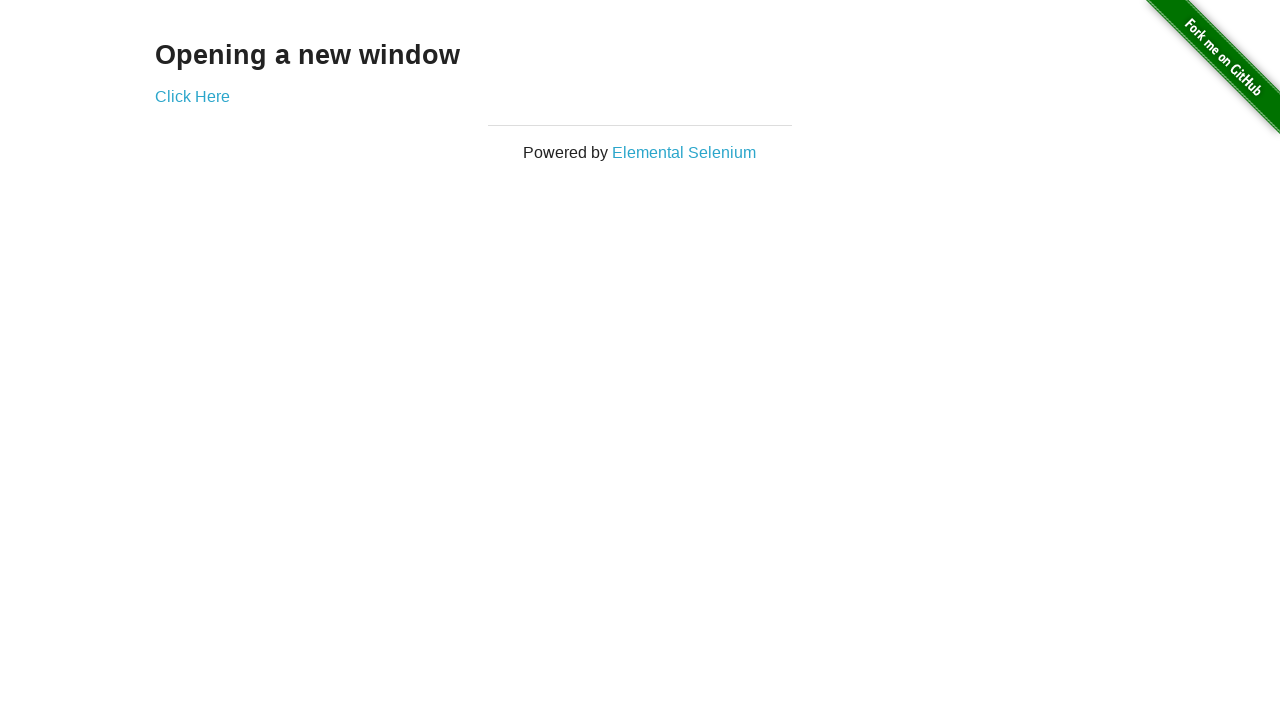

Clicked 'Click Here' link to open new window at (192, 96) on text=Click Here
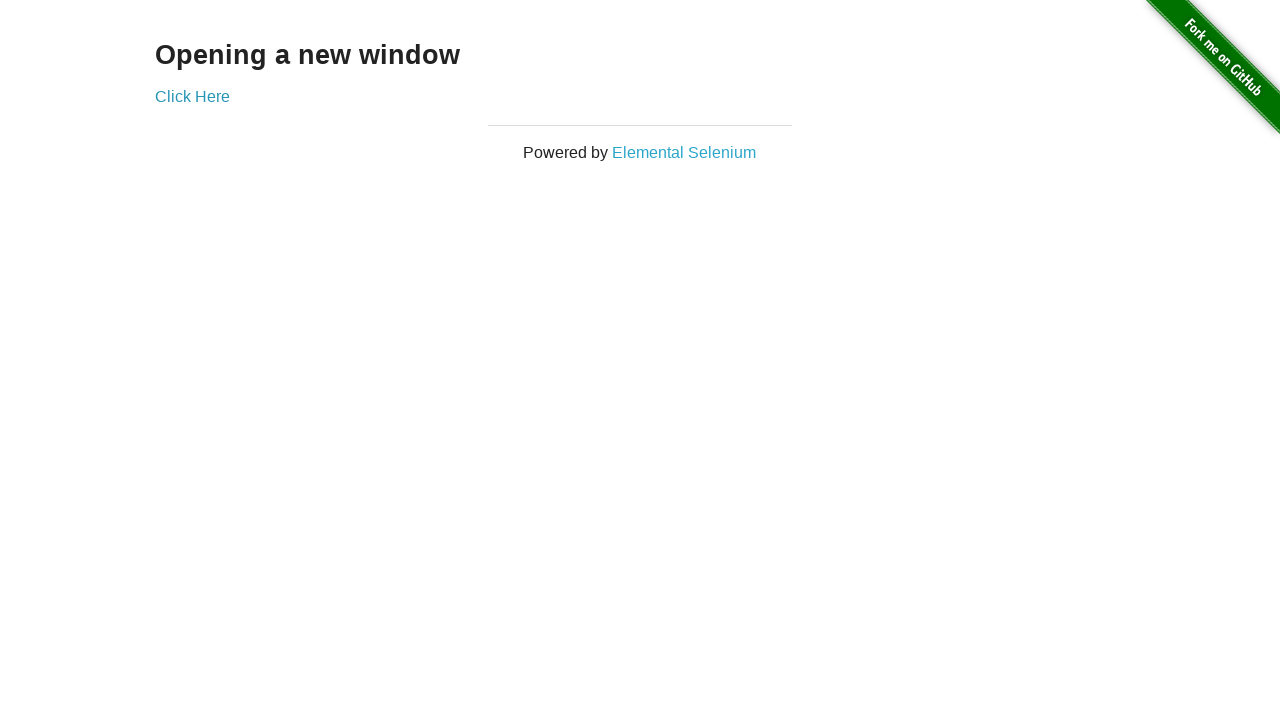

Waited for new window to open
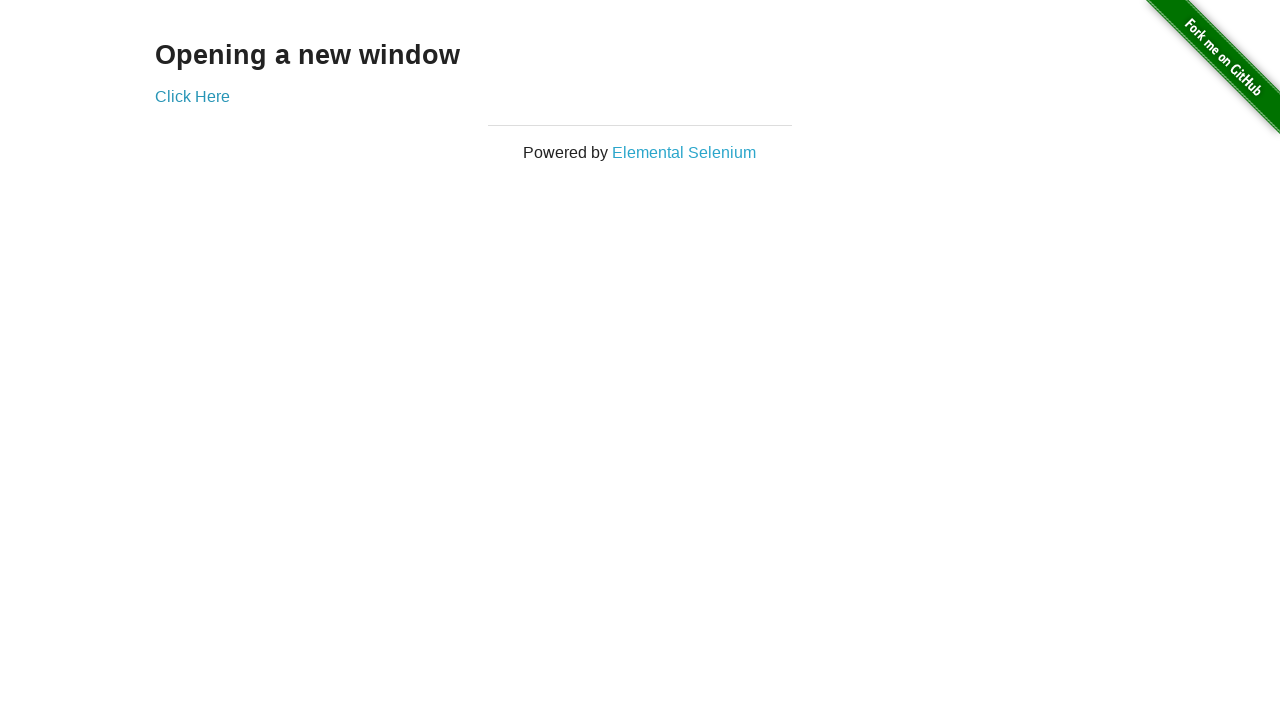

Retrieved all open pages/windows from context
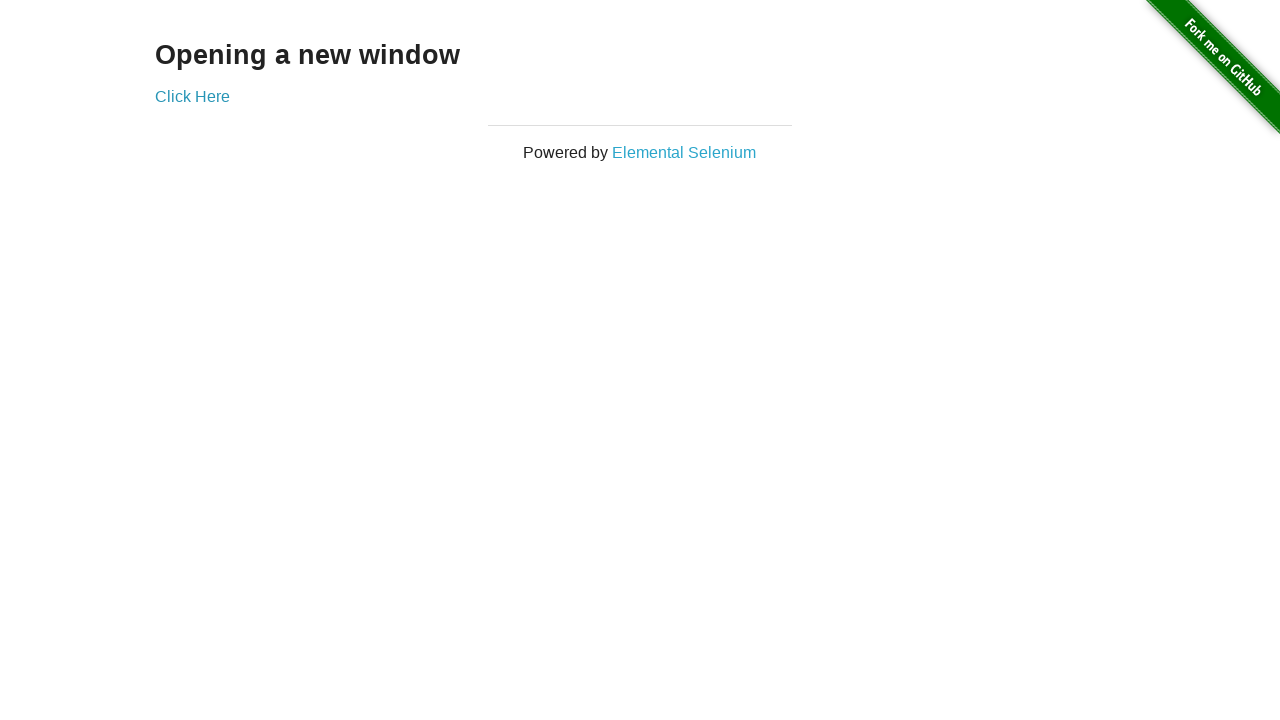

Switched to the new window (second page)
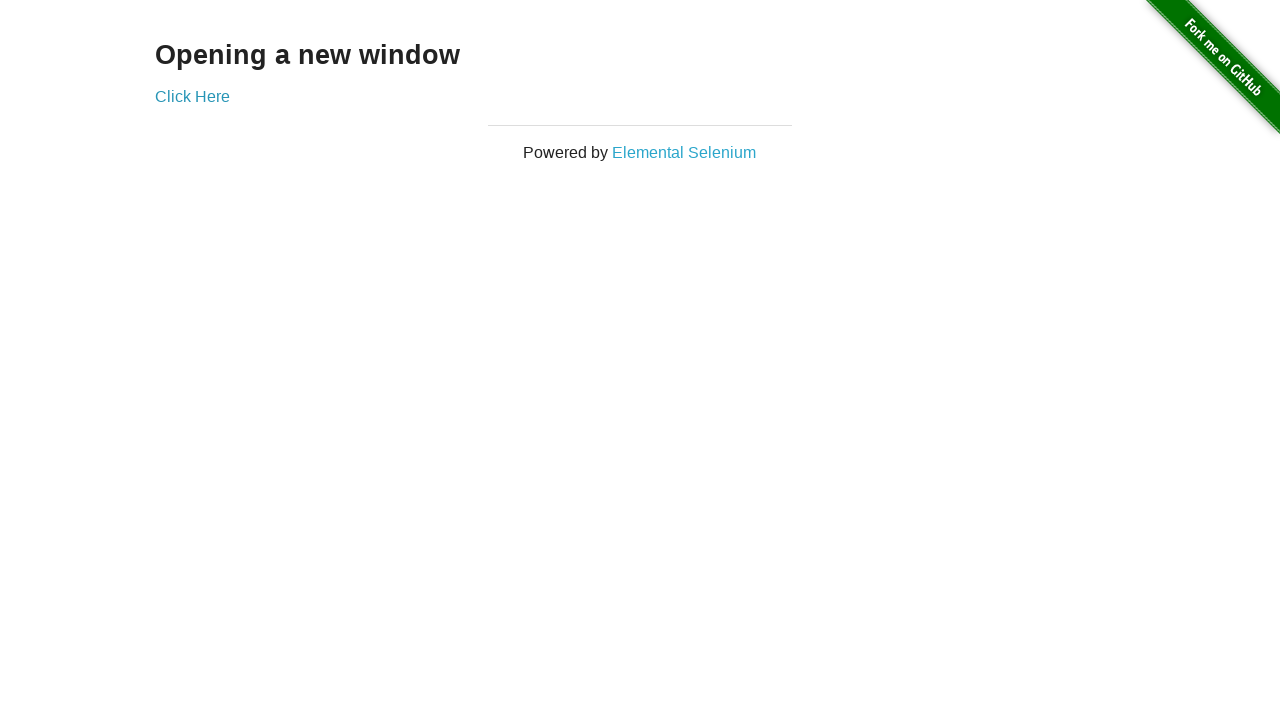

Retrieved heading text from child window
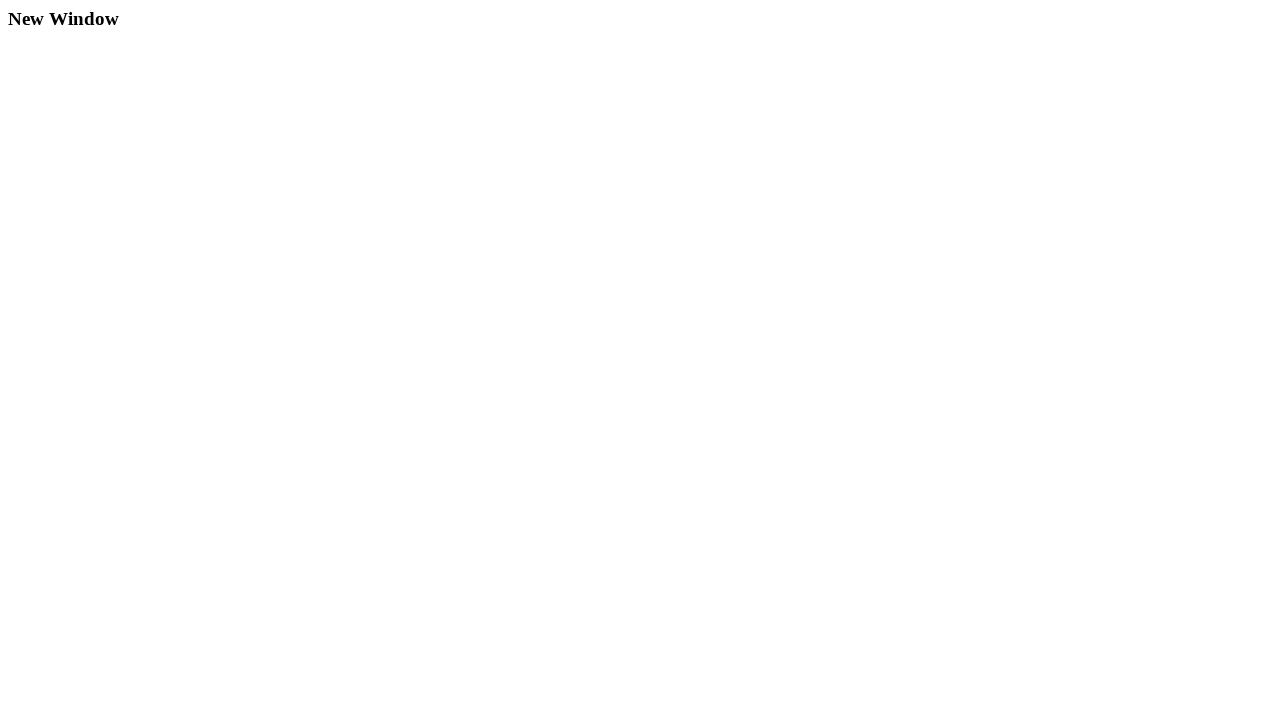

Closed the child window
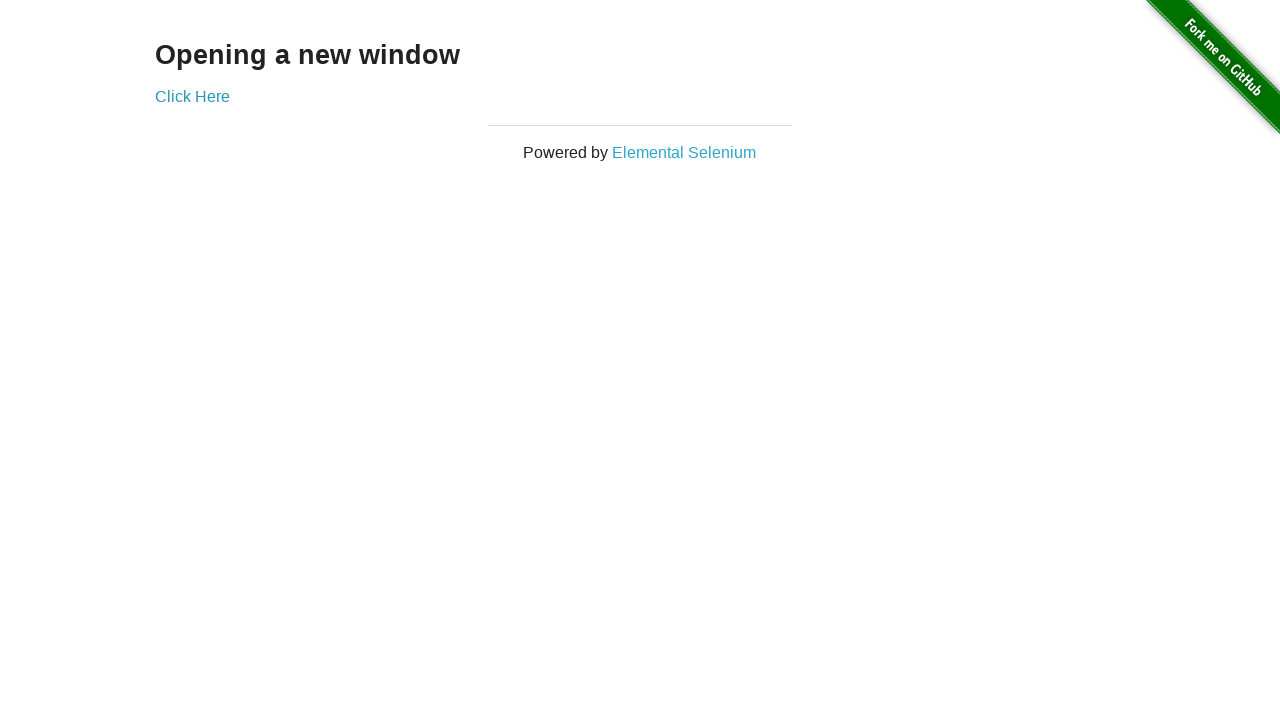

Retrieved heading text from main window
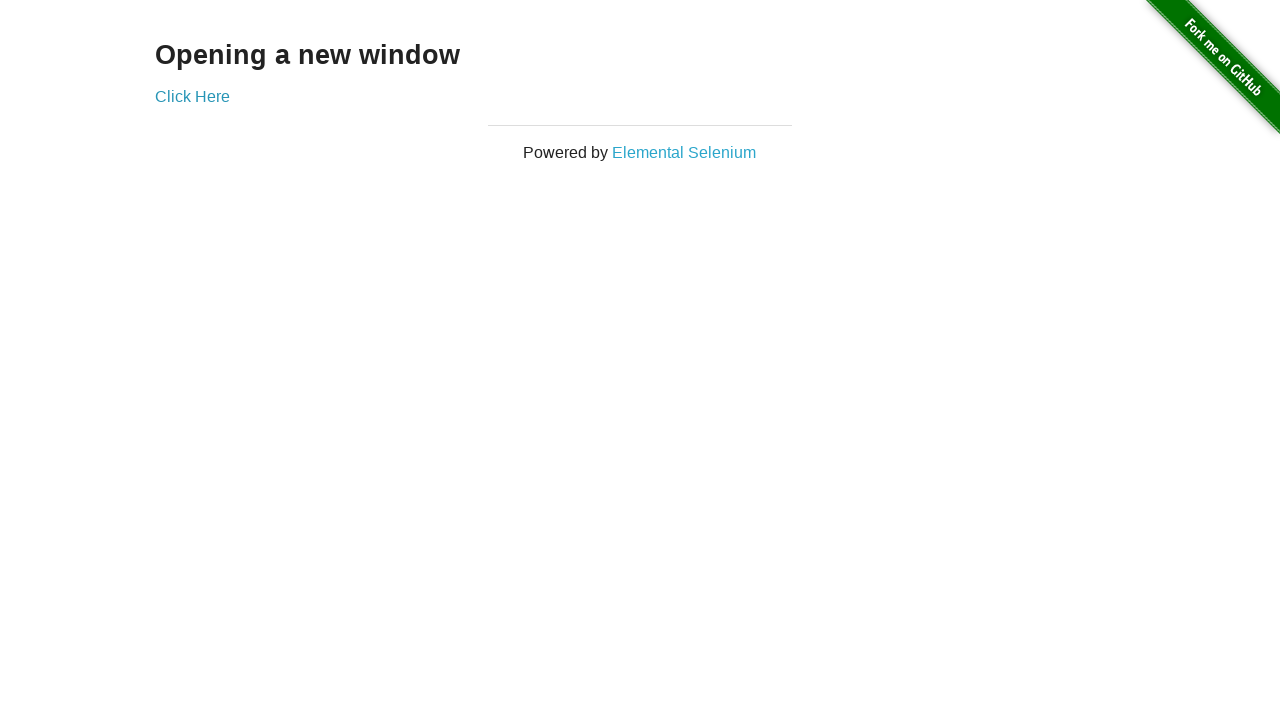

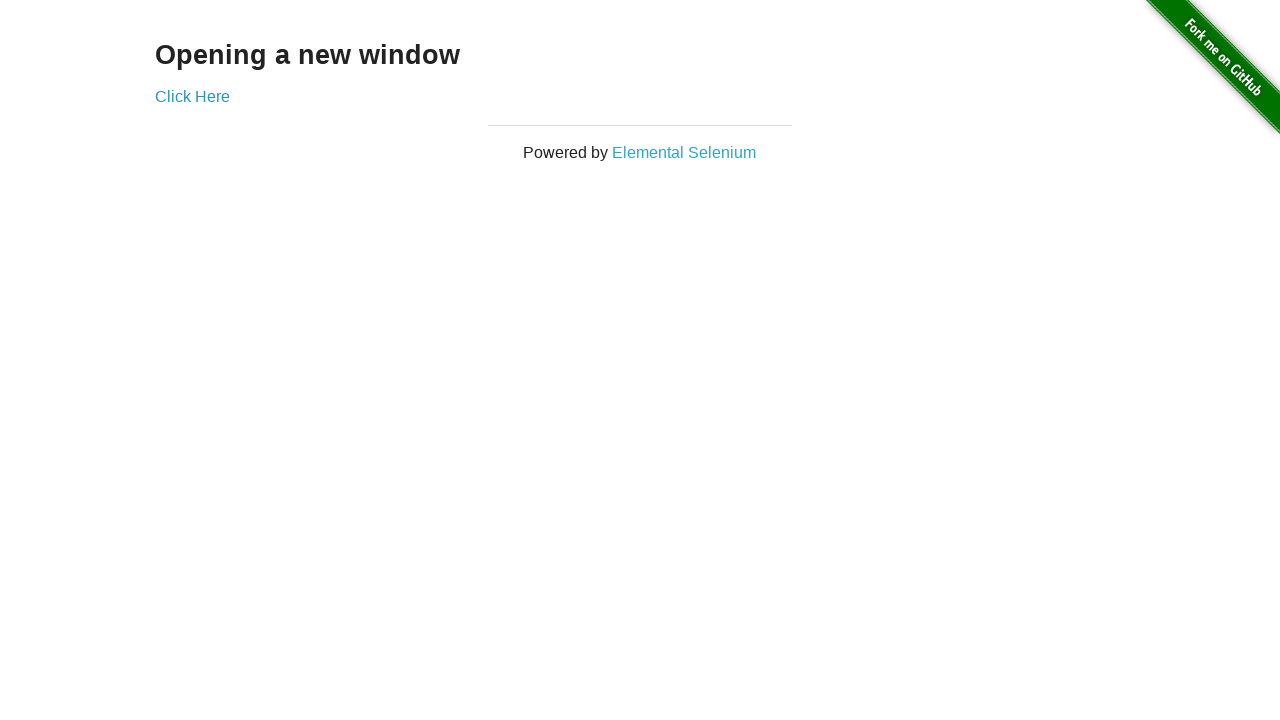